Tests responsive design by resizing the viewport to different device dimensions and reloading the page

Starting URL: https://jayveerportfolio.netlify.app/

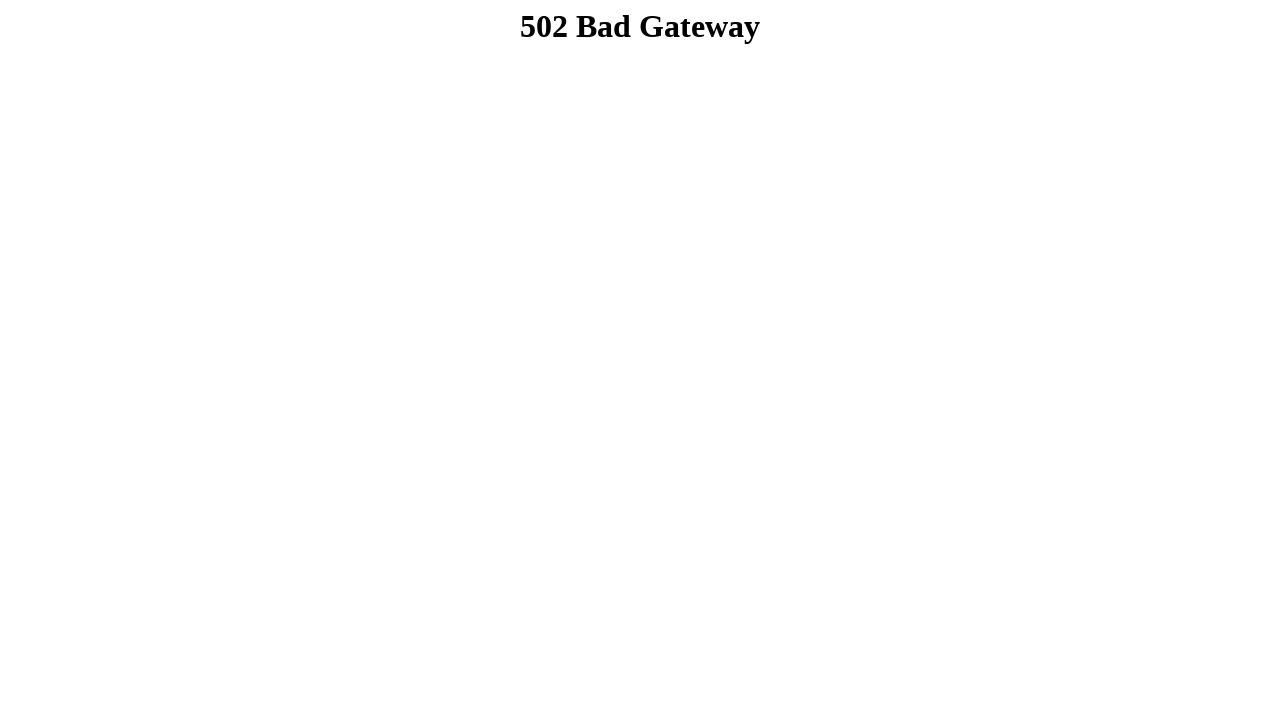

Set viewport size to 1920x1080 (Full HD)
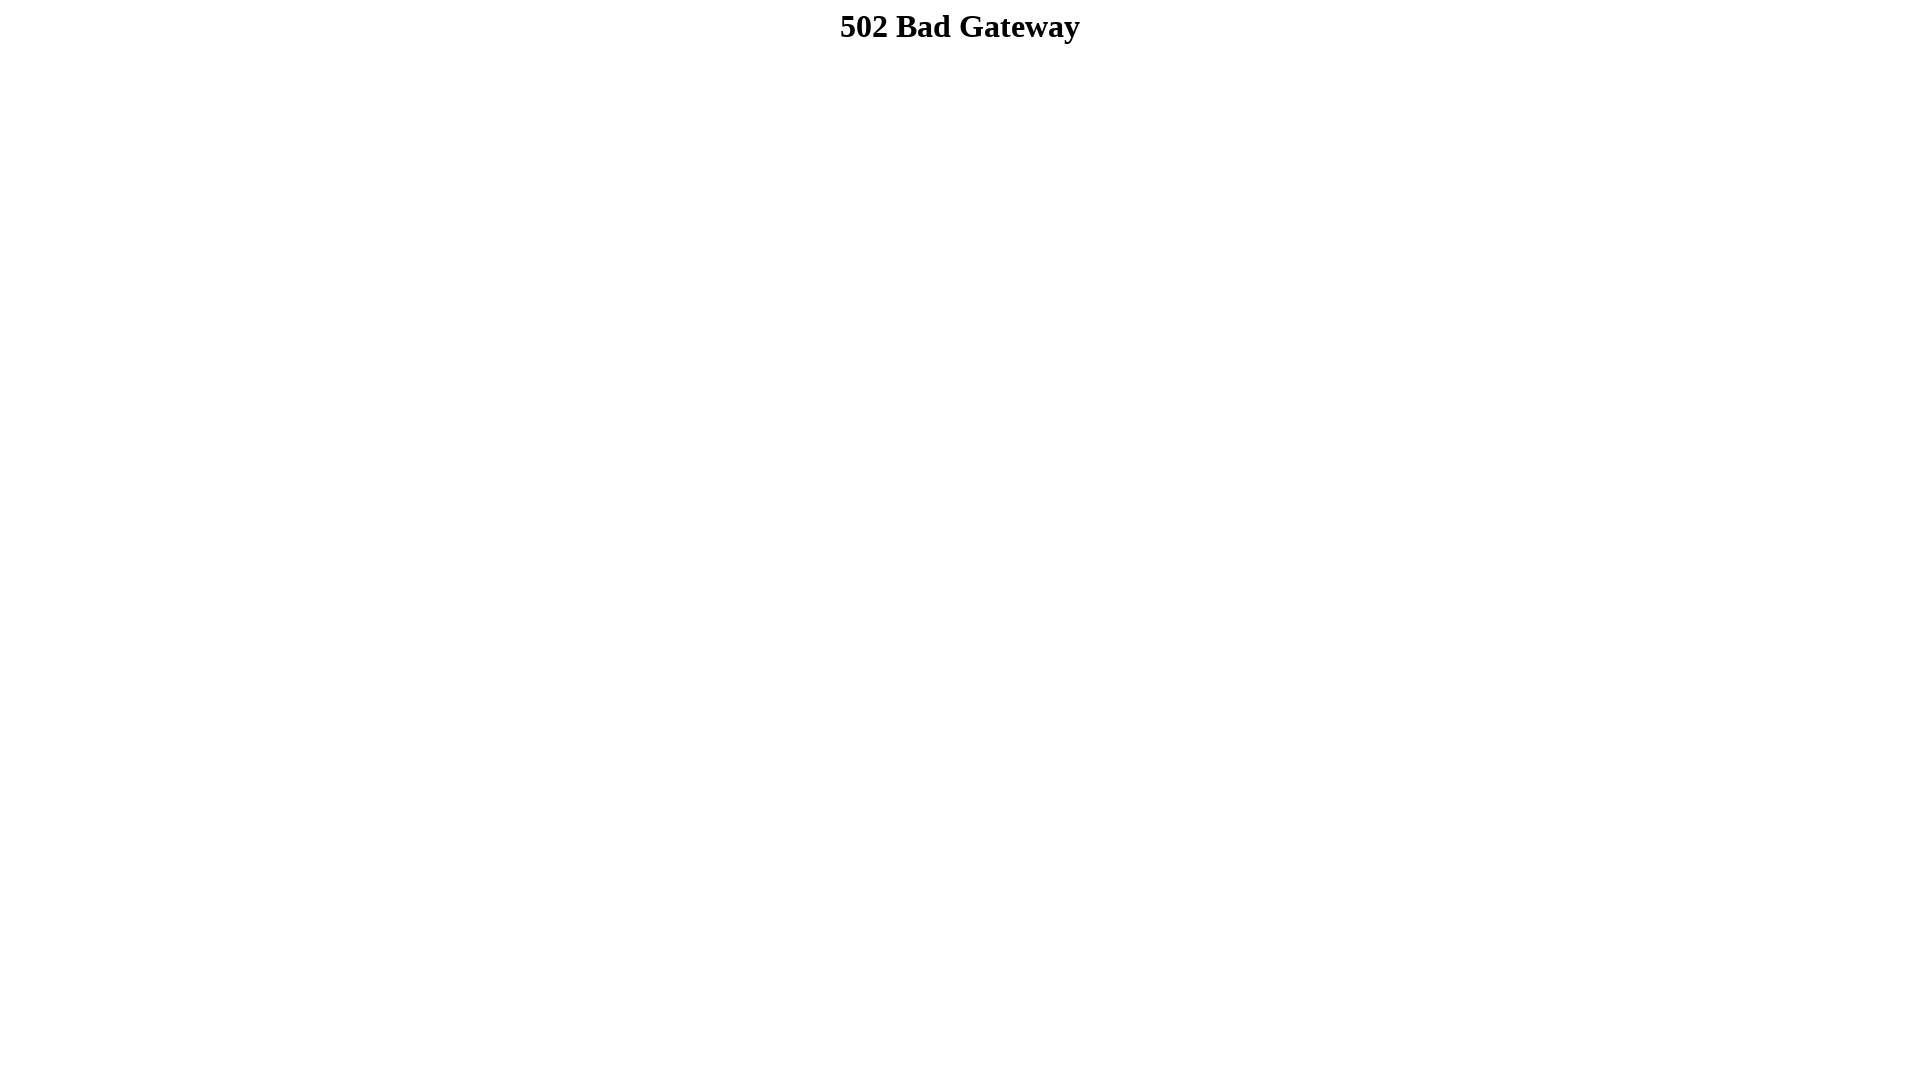

Reloaded page for Full HD viewport
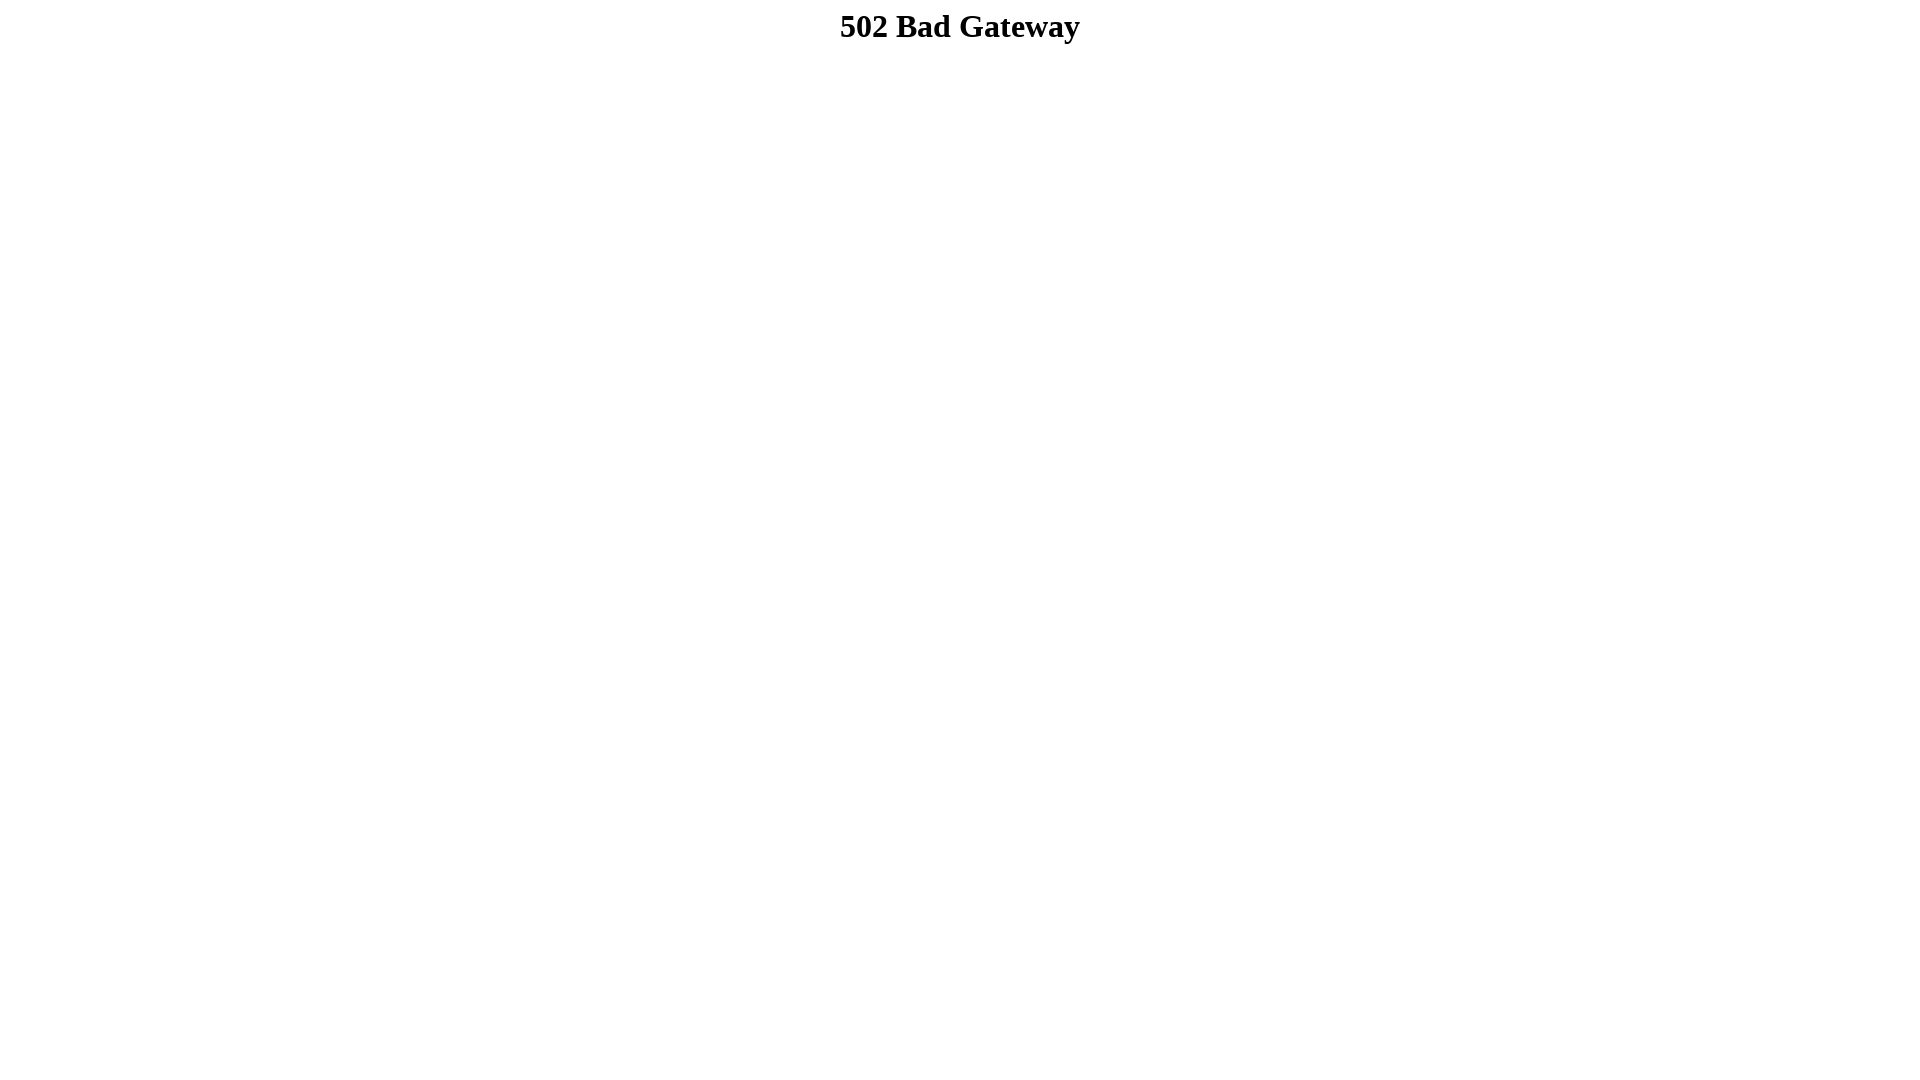

Waited 10 seconds for Full HD layout to stabilize
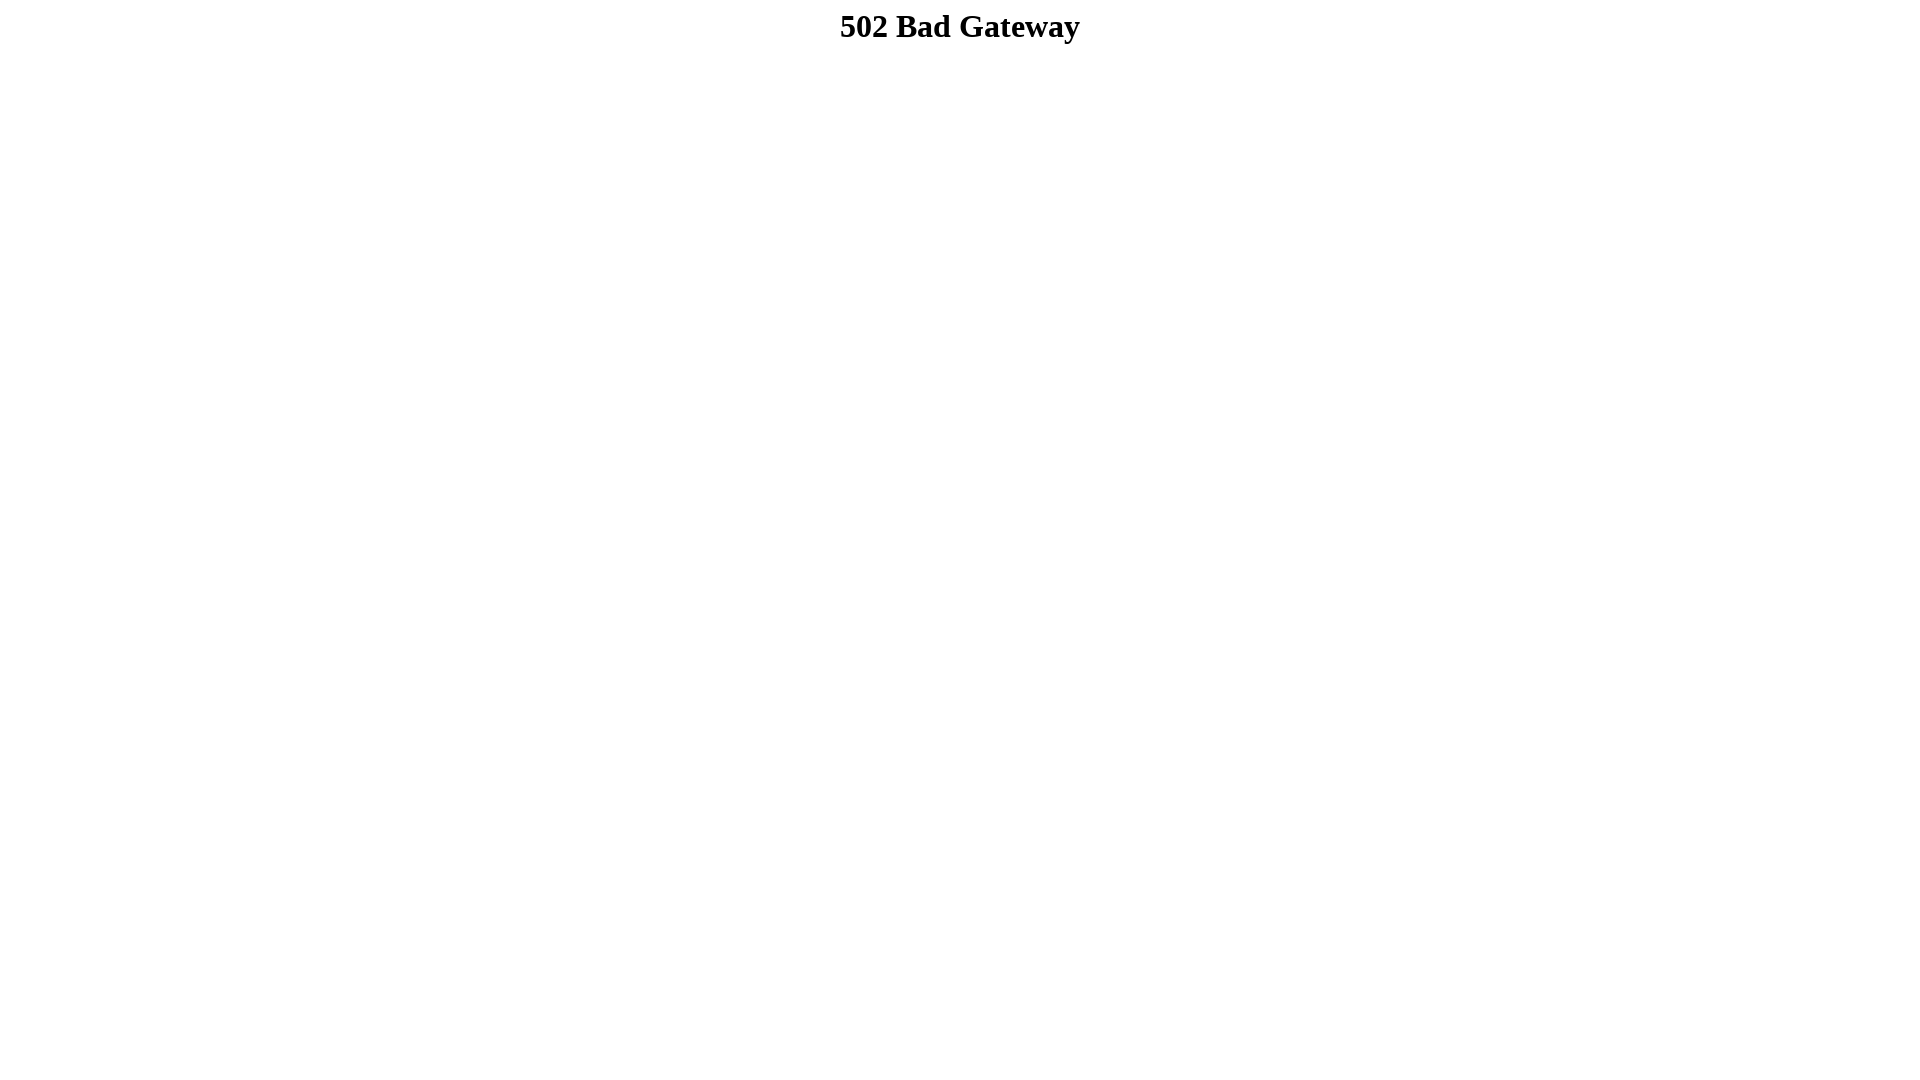

Set viewport size to 768x1024 (iPad Pro portrait)
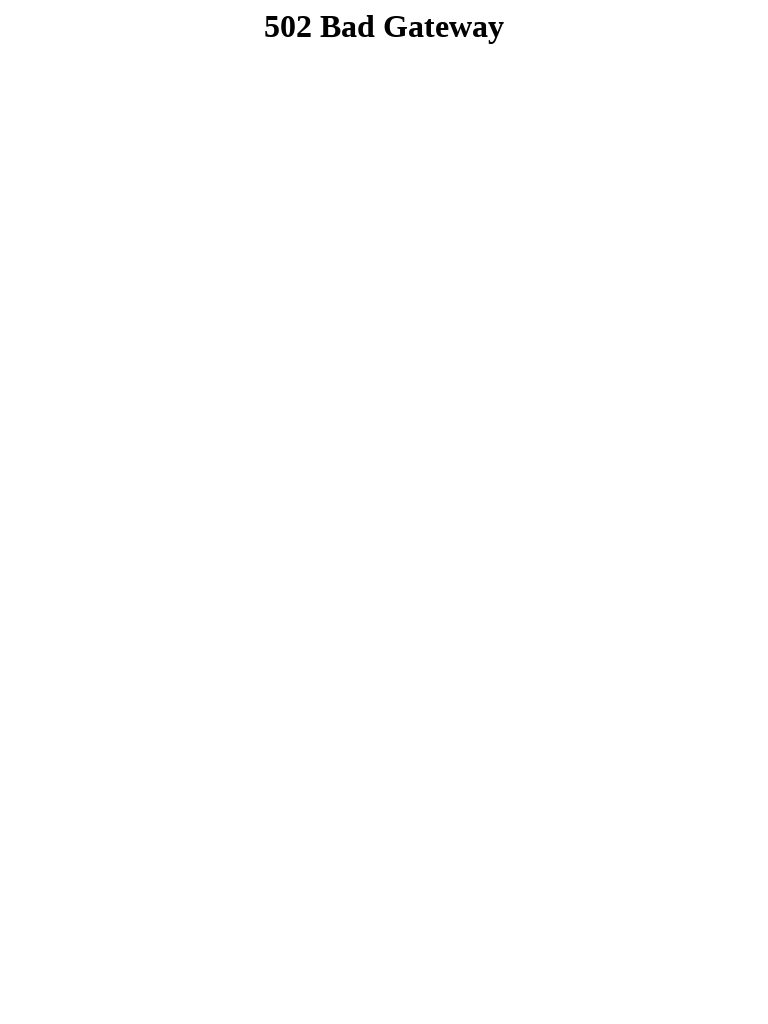

Reloaded page for iPad Pro portrait viewport
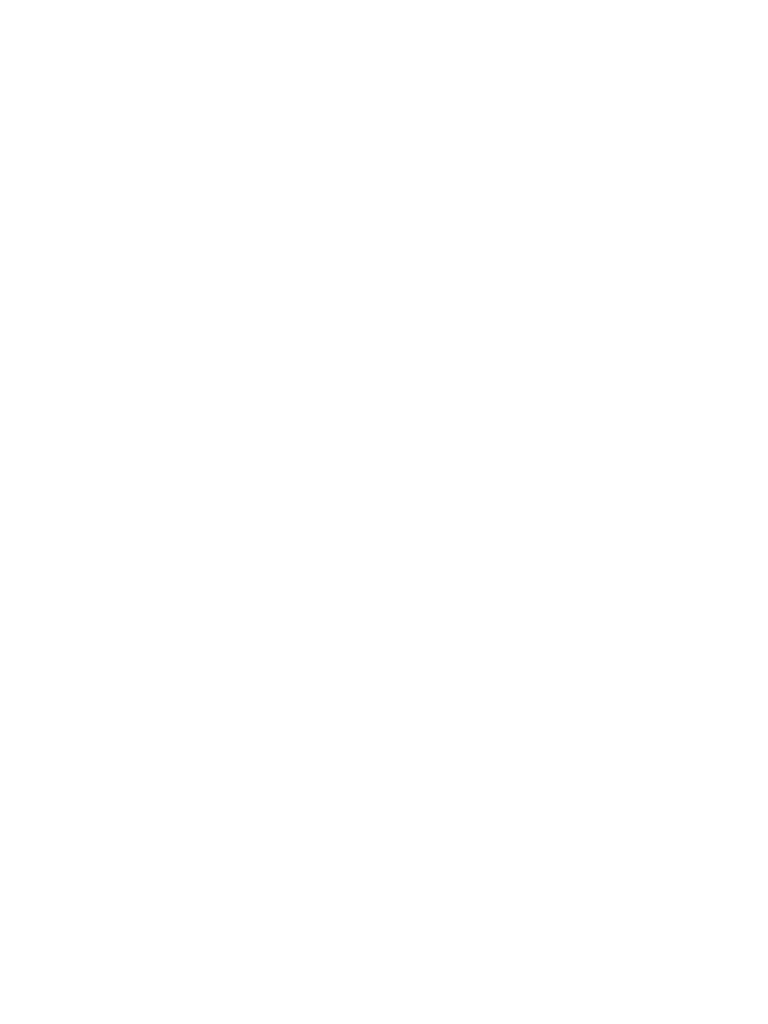

Waited 10 seconds for iPad Pro portrait layout to stabilize
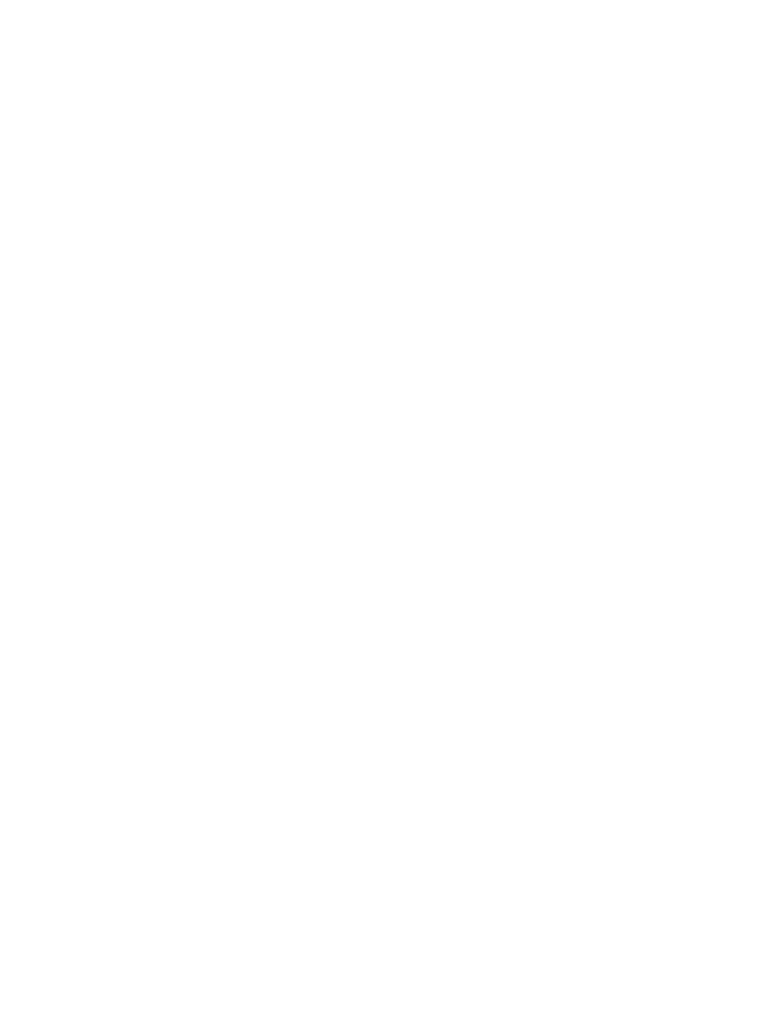

Set viewport size to 375x667 (iPhone 8)
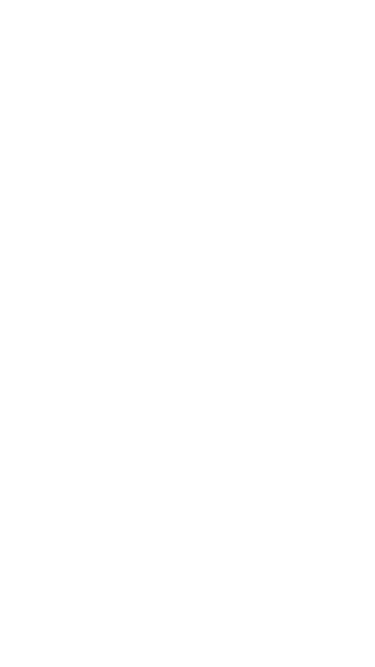

Reloaded page for iPhone 8 viewport
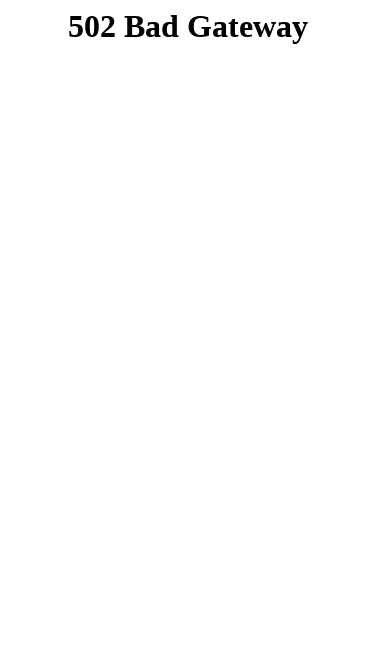

Waited 10 seconds for iPhone 8 layout to stabilize
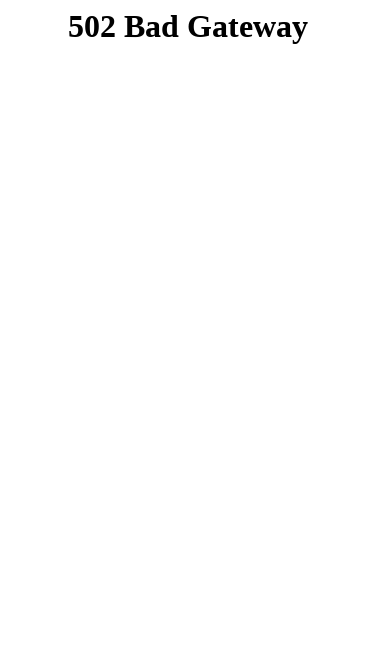

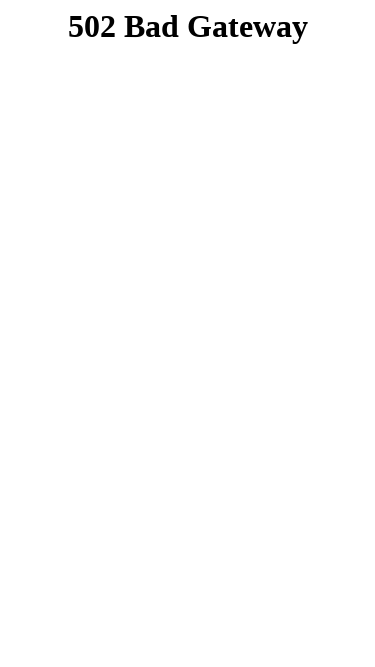